Tests multiple window handling by clicking a link that opens a new window, verifying the new window title, then returning to the original window

Starting URL: https://the-internet.herokuapp.com/windows

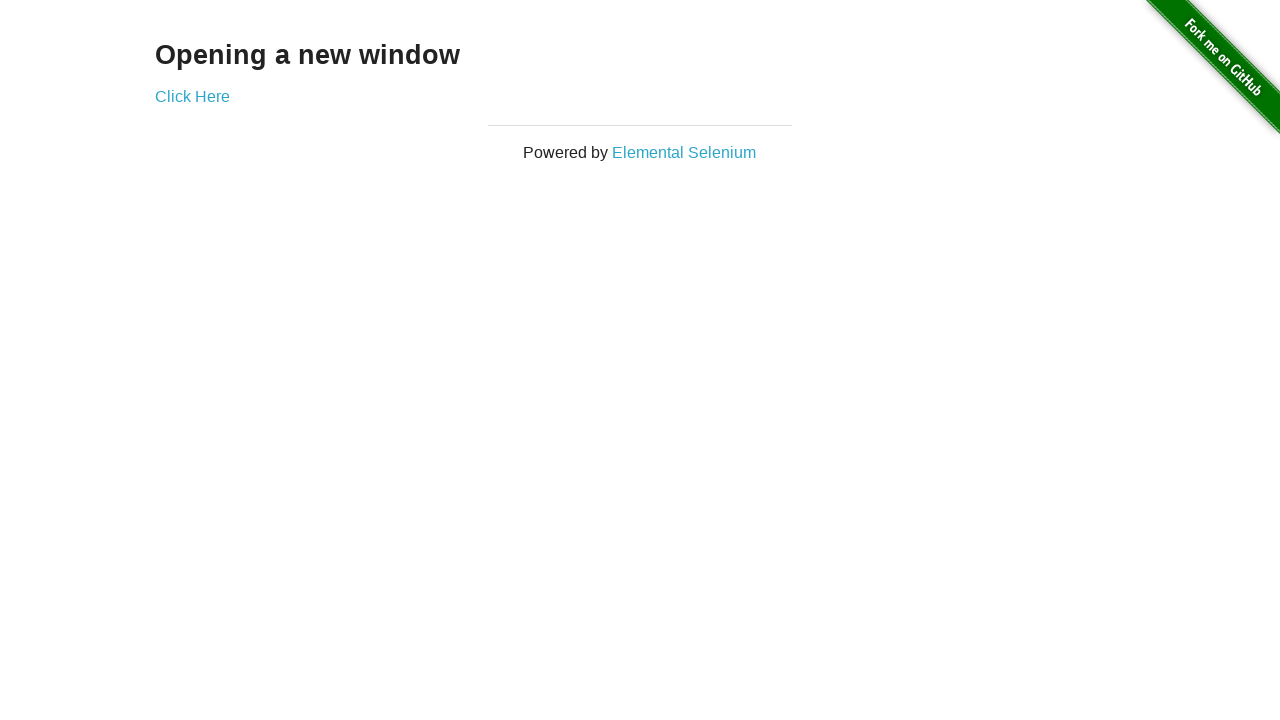

Clicked 'Click Here' link to open new window at (192, 96) on text=Click Here
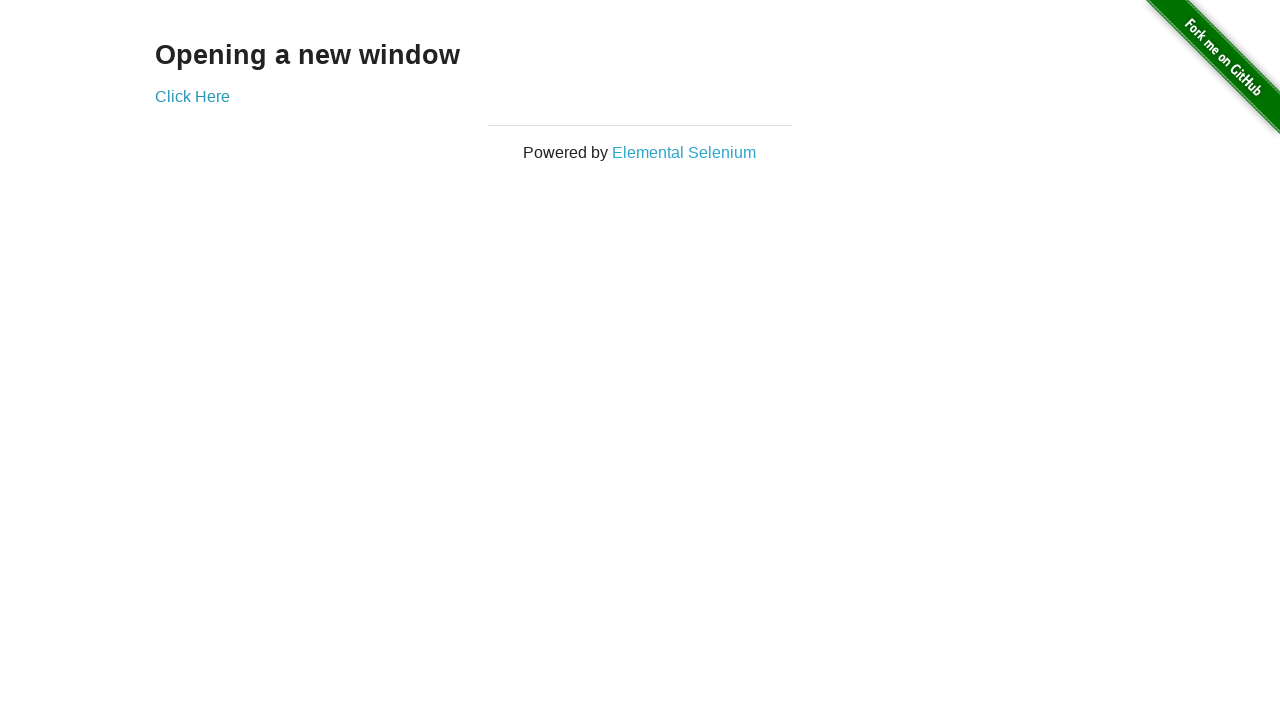

New window opened and captured
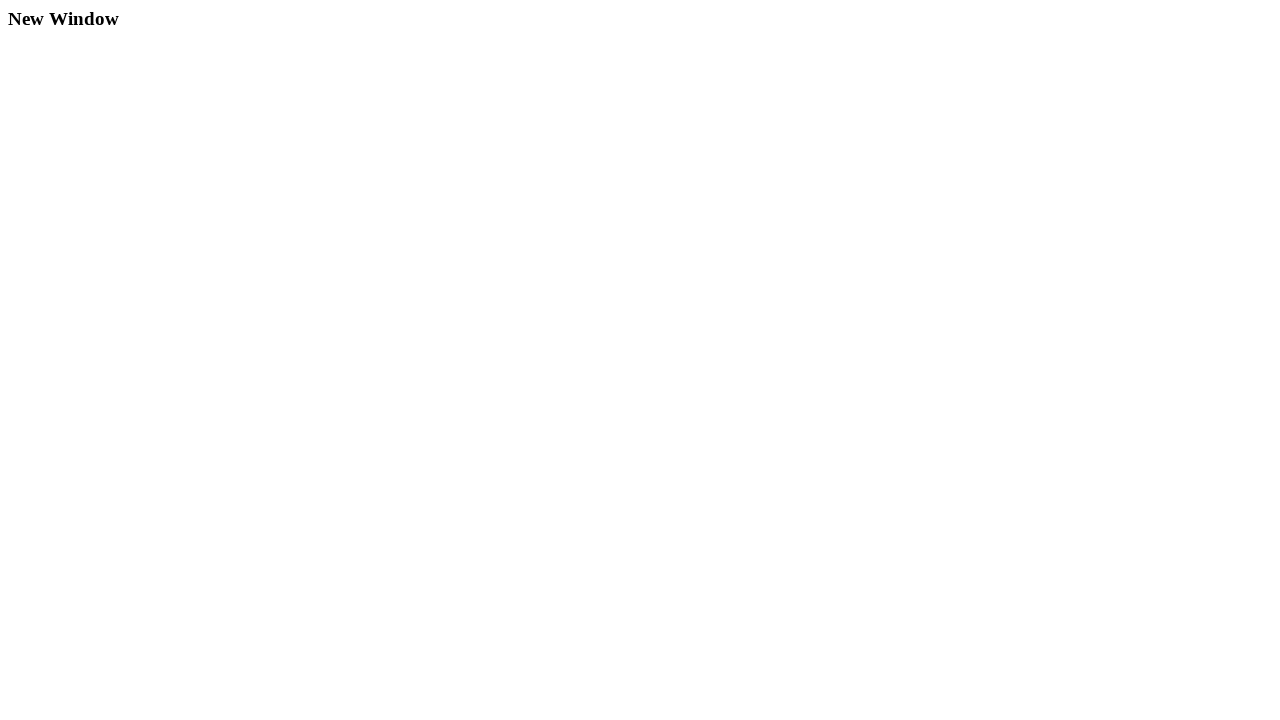

Verified new window title is 'New Window'
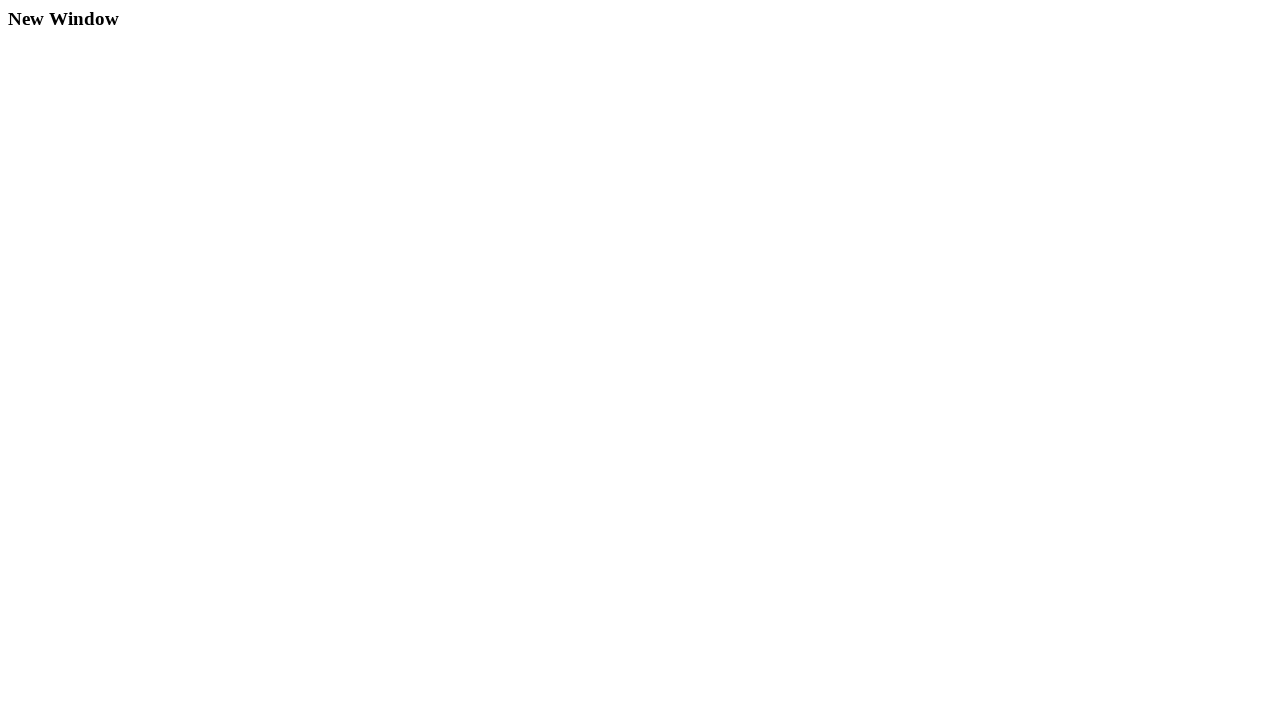

Closed new window
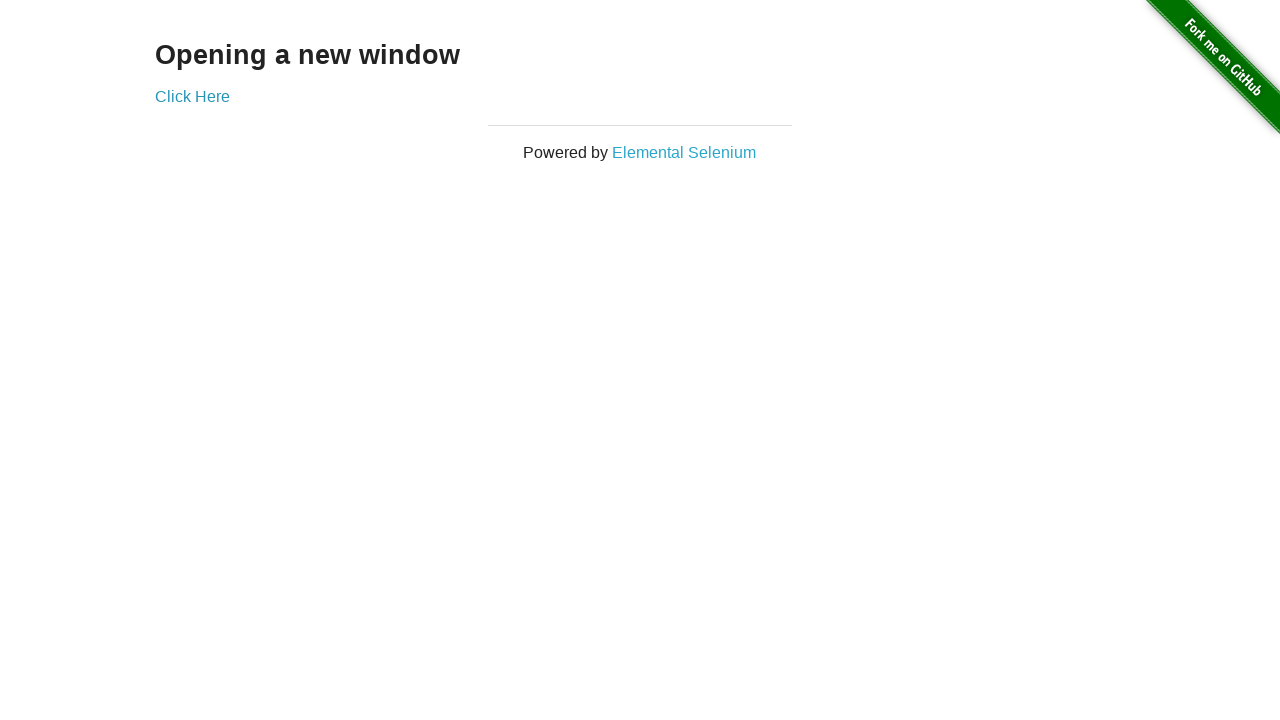

Verified original window title is 'The Internet'
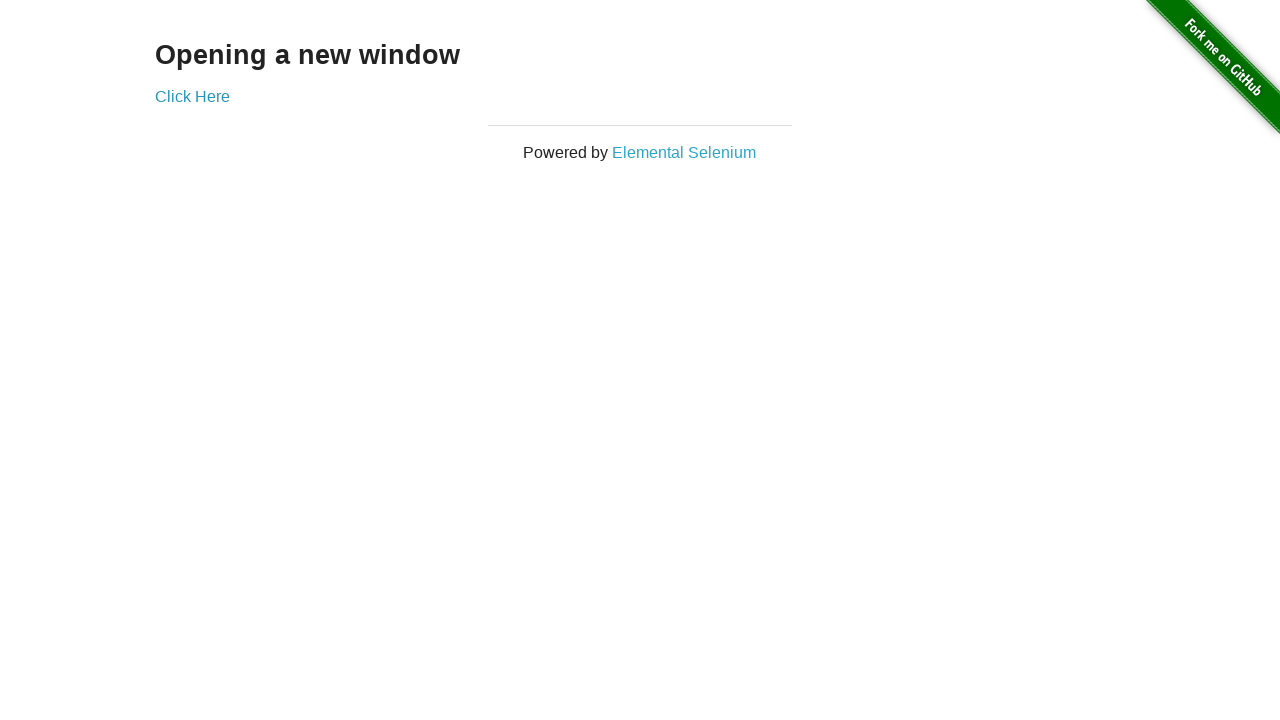

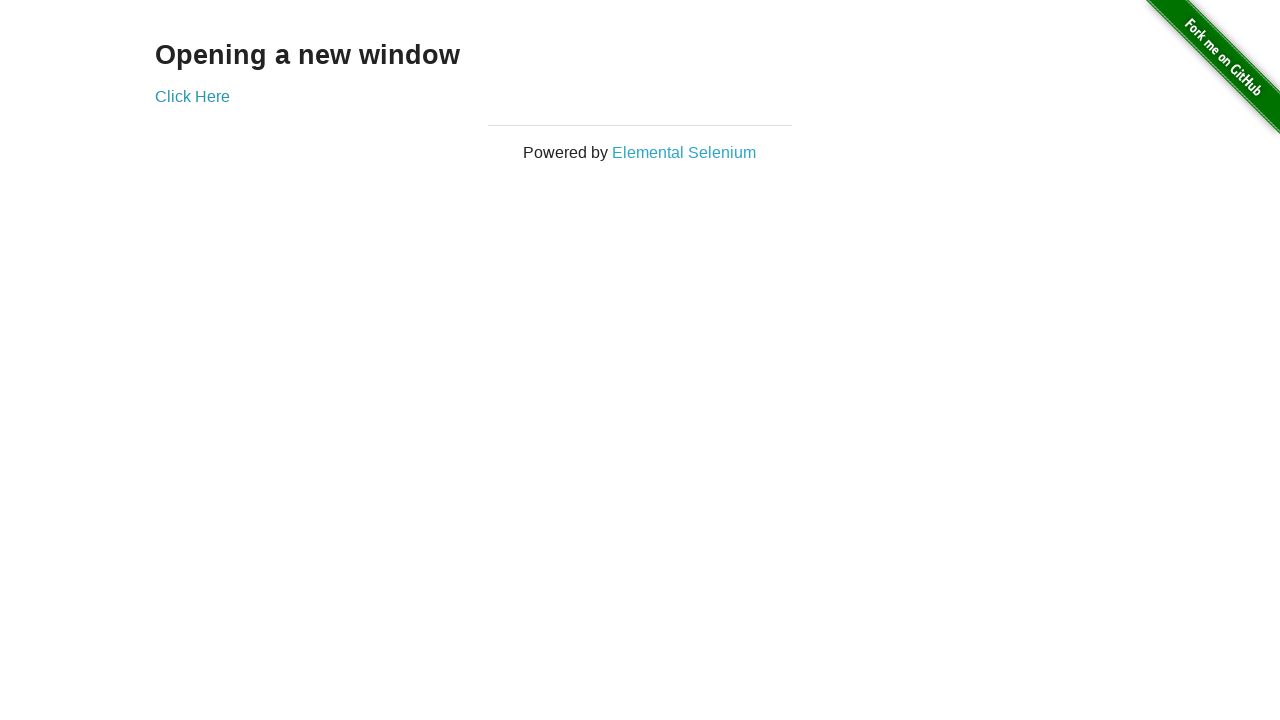